Tests the Add/Remove Elements page by clicking the "Add Element" button to create a Delete button, verifying it appears, clicking the Delete button to remove it, and verifying the page heading is still visible.

Starting URL: https://the-internet.herokuapp.com/add_remove_elements/

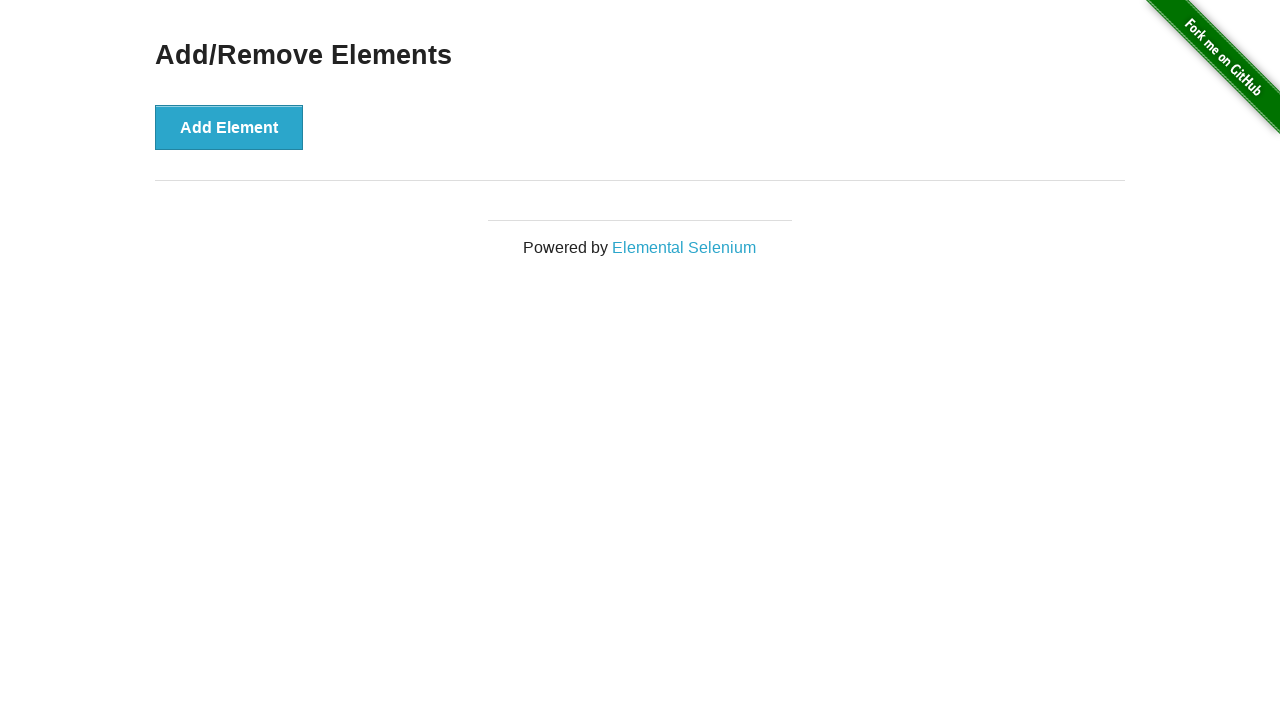

Clicked the 'Add Element' button at (229, 127) on button[onclick='addElement()']
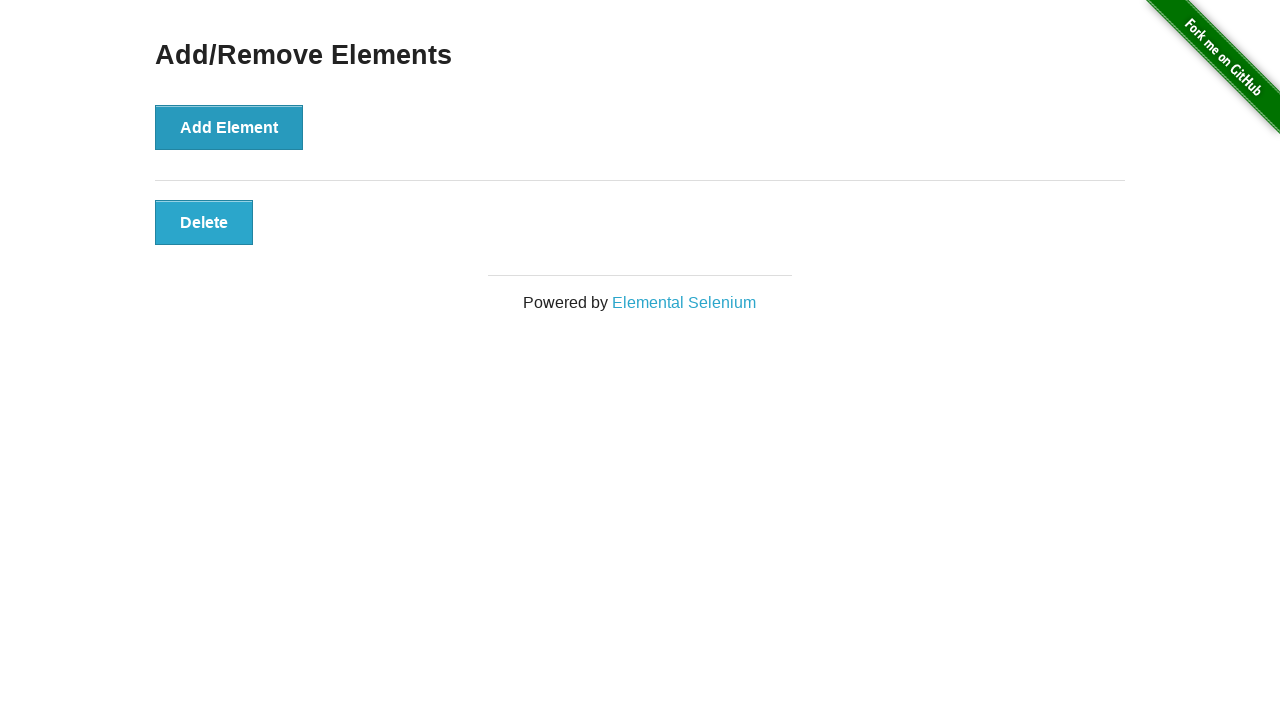

Delete button appeared and is visible
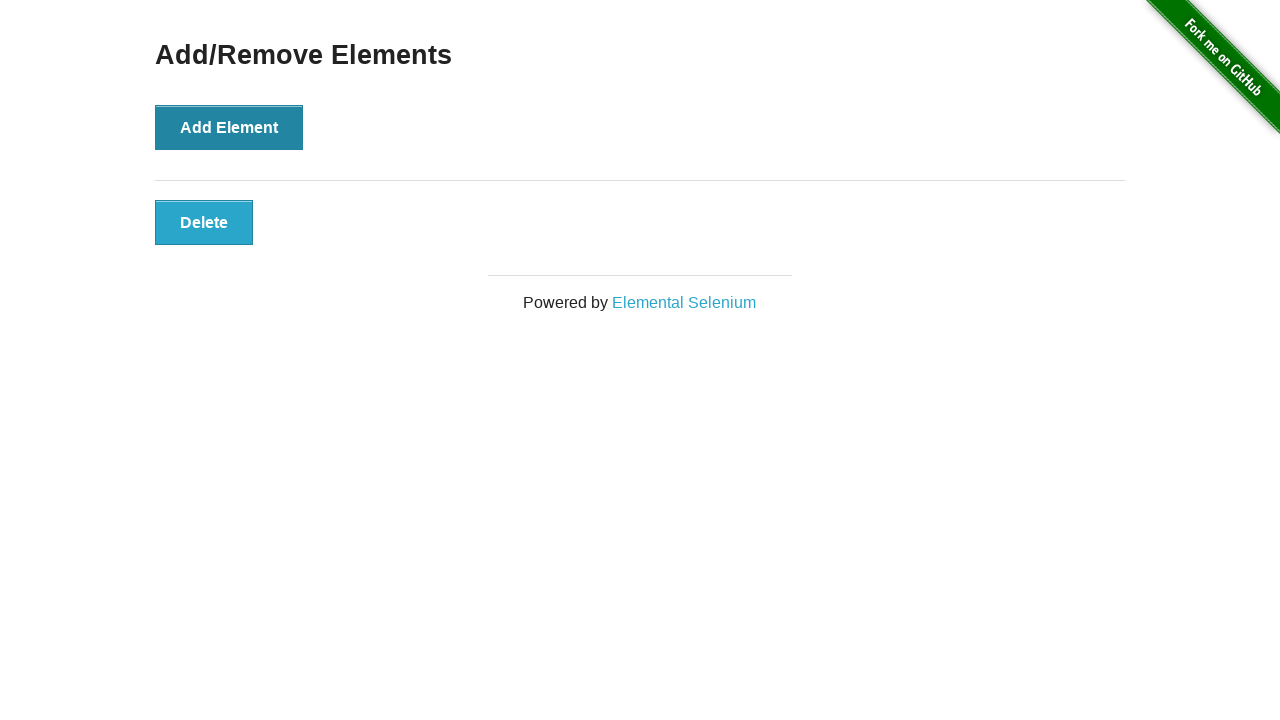

Clicked the Delete button to remove the element at (204, 222) on button.added-manually
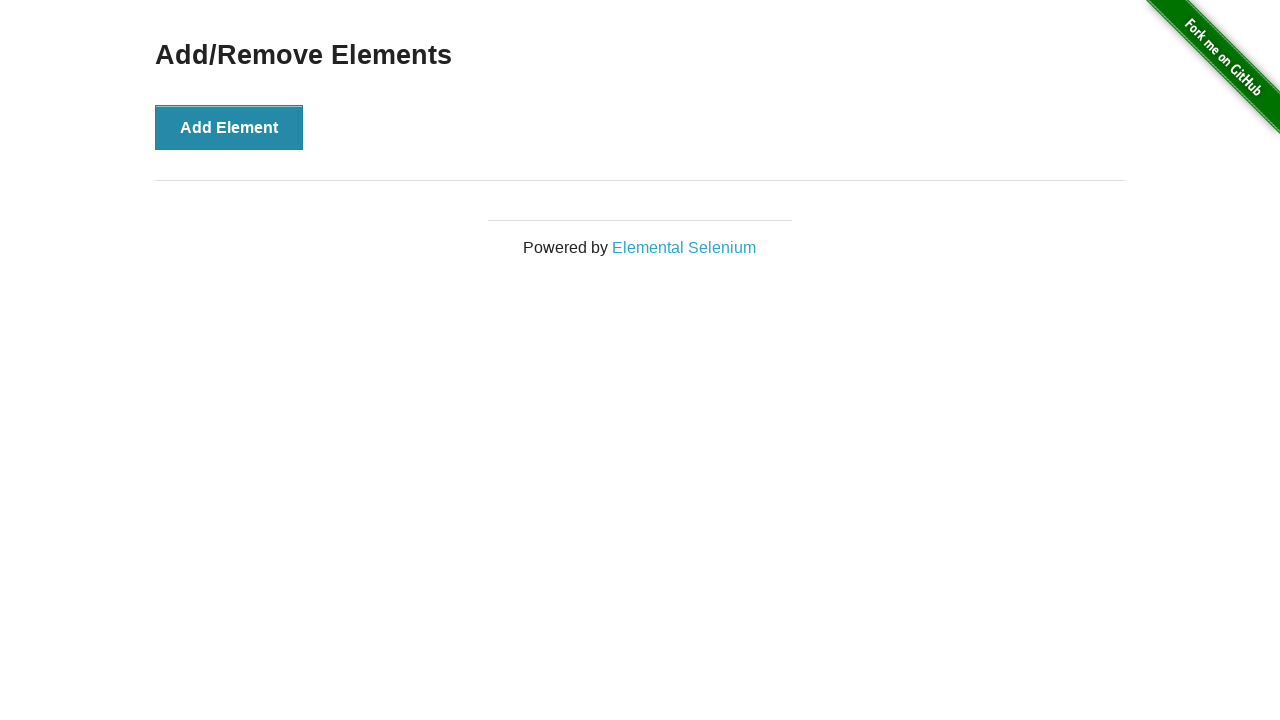

Verified the 'Add/Remove Elements' heading is still visible
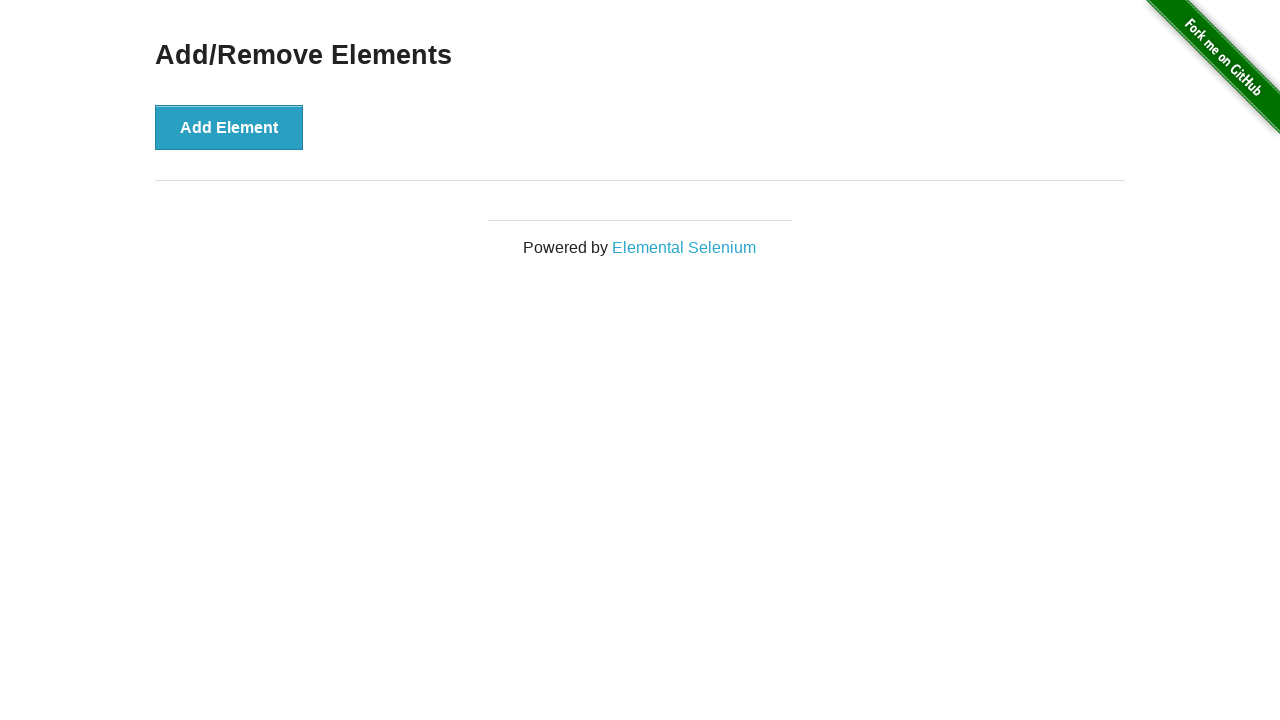

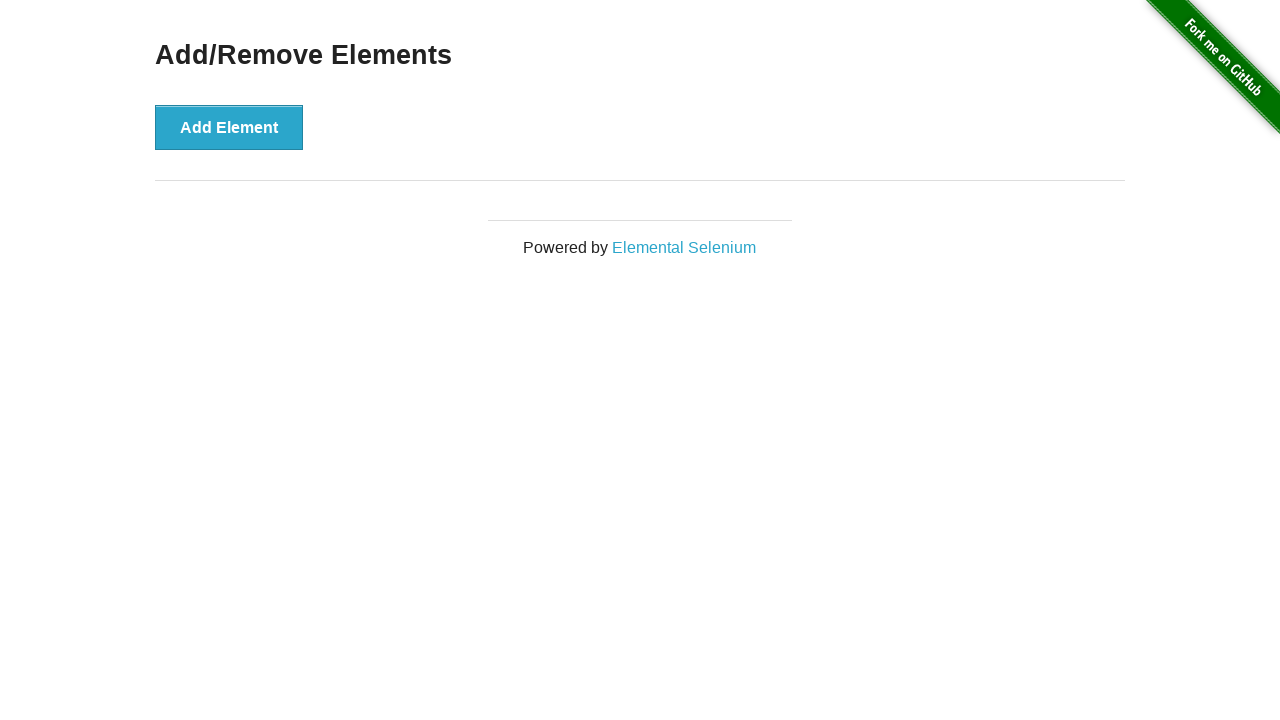